Opens YouTube homepage and minimizes the browser window to test window management functionality

Starting URL: https://www.youtube.com/

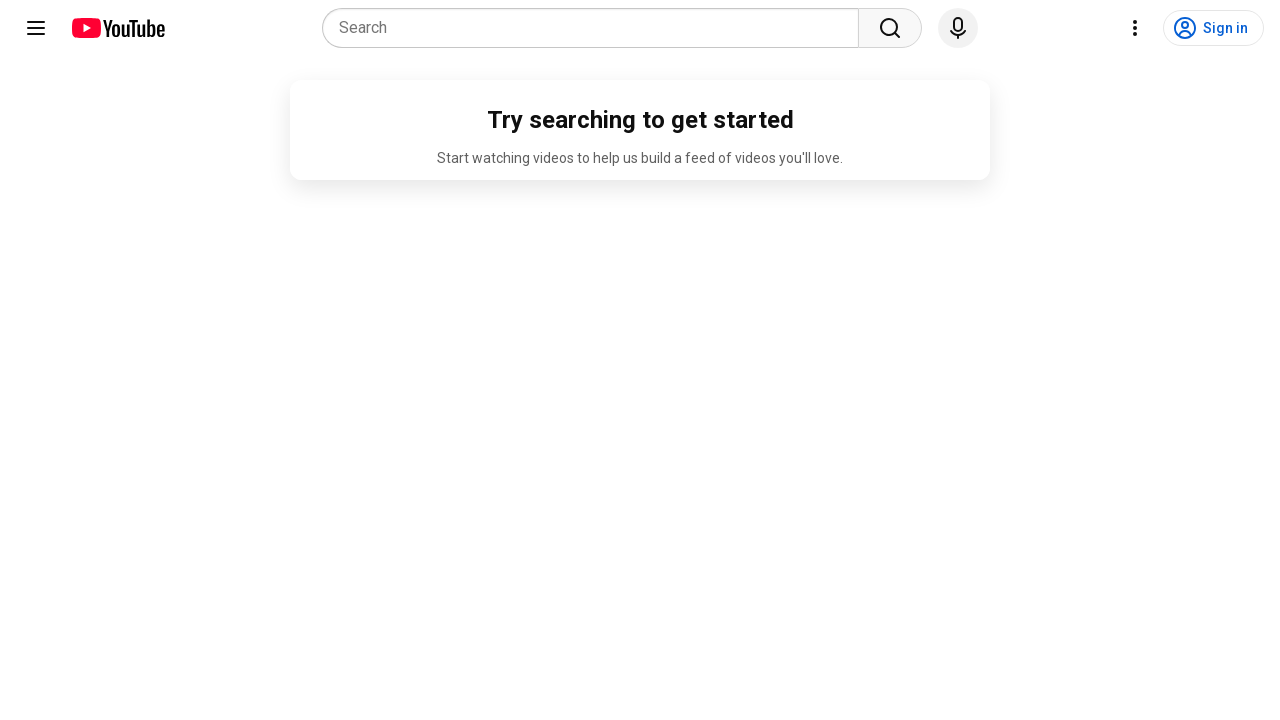

Set viewport size to 100x100 to simulate minimized browser window
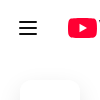

YouTube homepage loaded (domcontentloaded state reached)
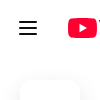

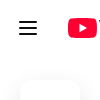